Tests sweet alert functionality by clicking the show button to display the alert and then dismissing it

Starting URL: https://www.leafground.com/alert.xhtml

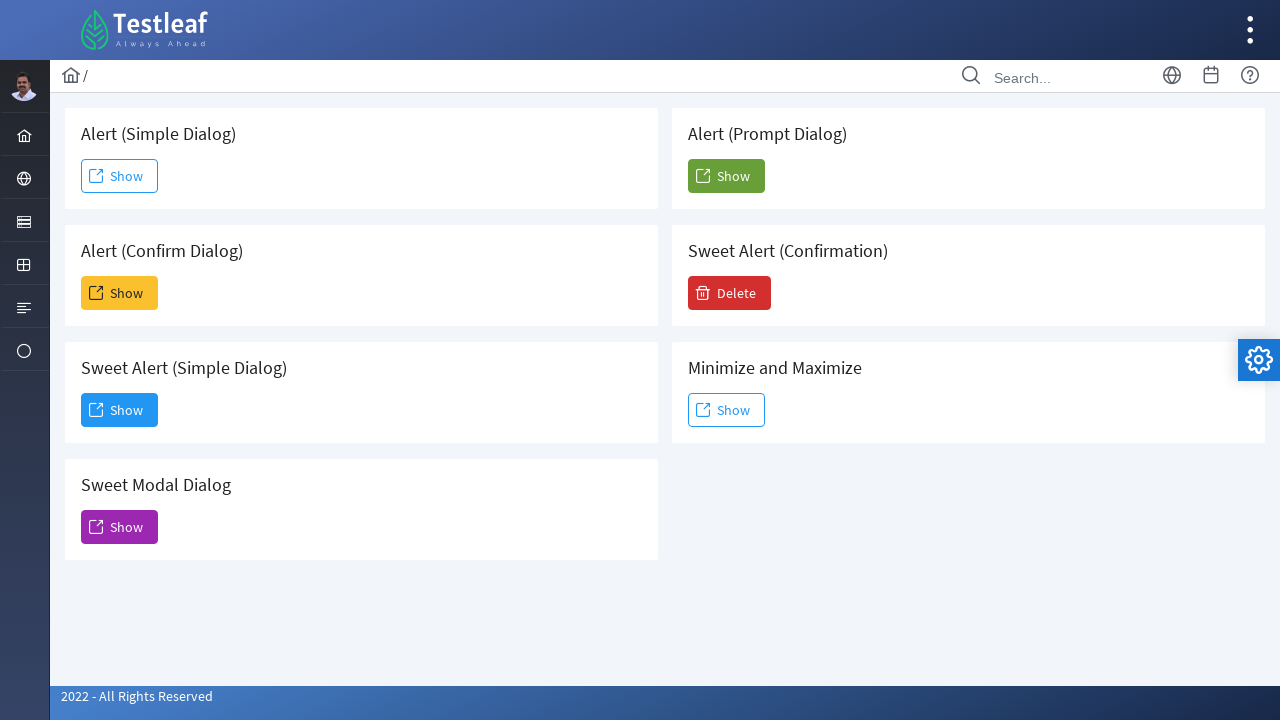

Clicked the third 'Show' button to display sweet alert at (120, 410) on (//span[text()='Show'])[3]
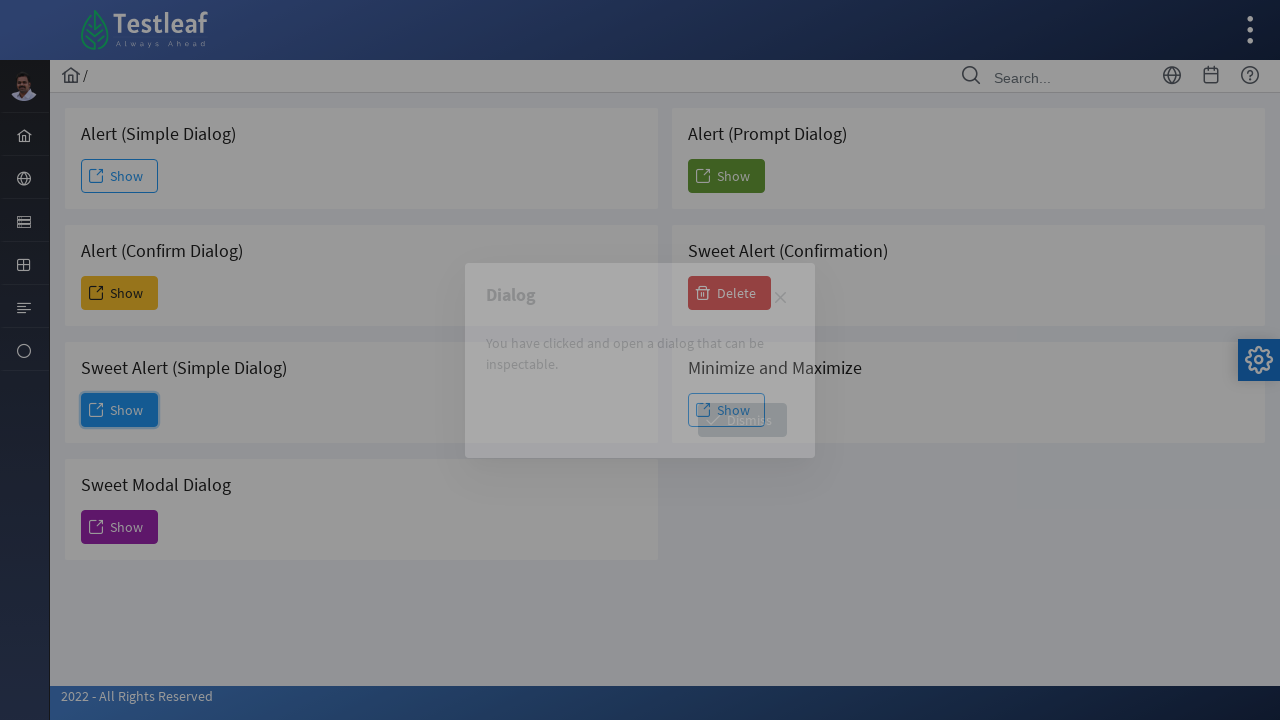

Clicked 'Dismiss' button to close the alert at (742, 420) on xpath=//span[text()='Dismiss']
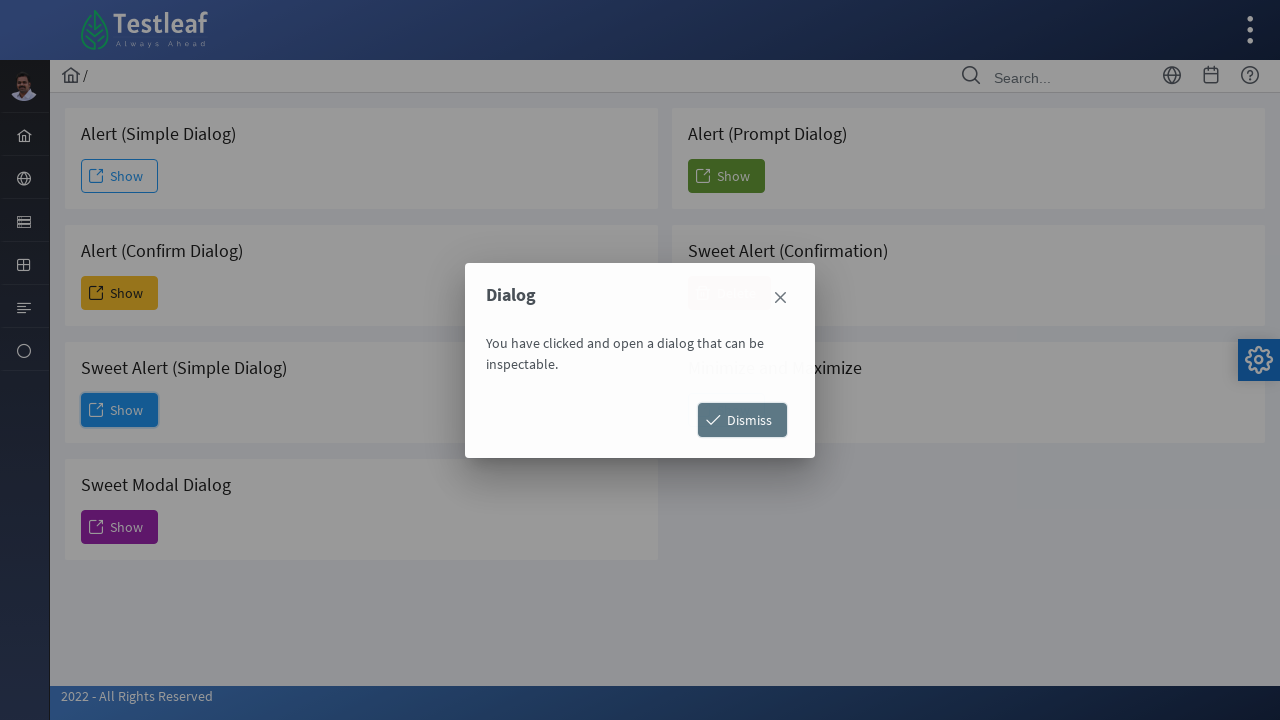

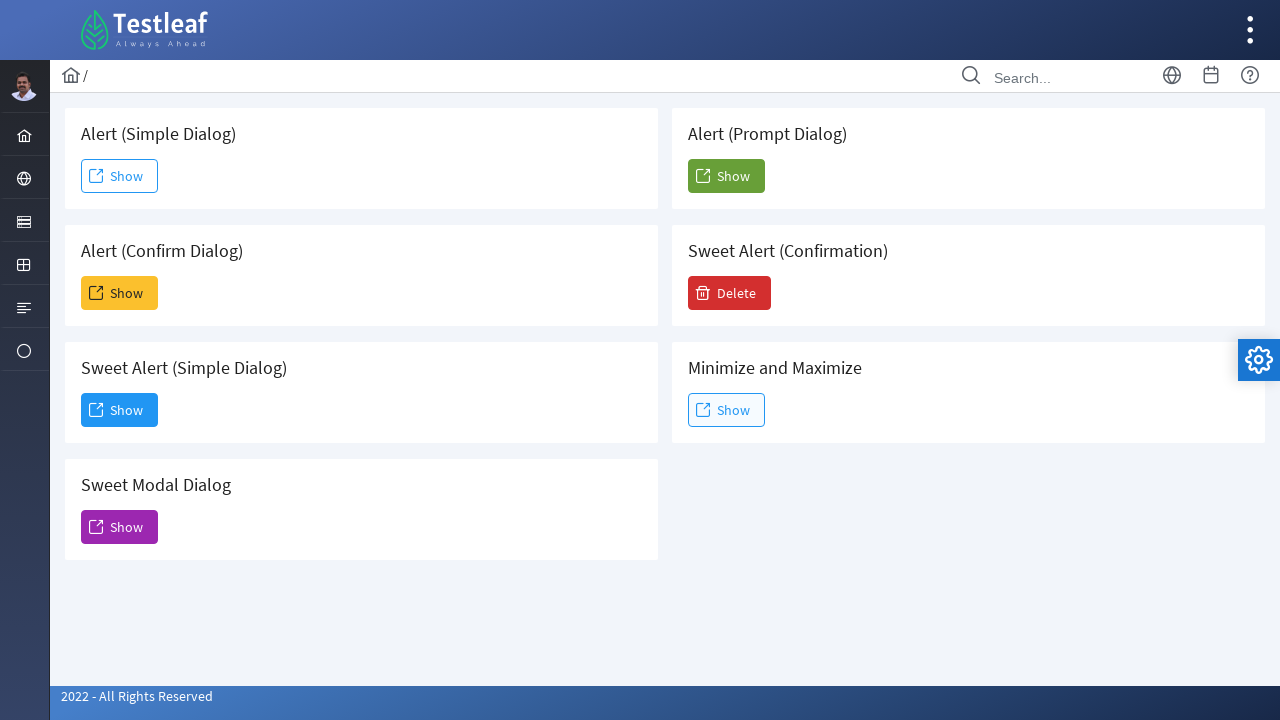